Tests navigation to status code 404 page by clicking the corresponding link

Starting URL: https://the-internet.herokuapp.com/status_codes

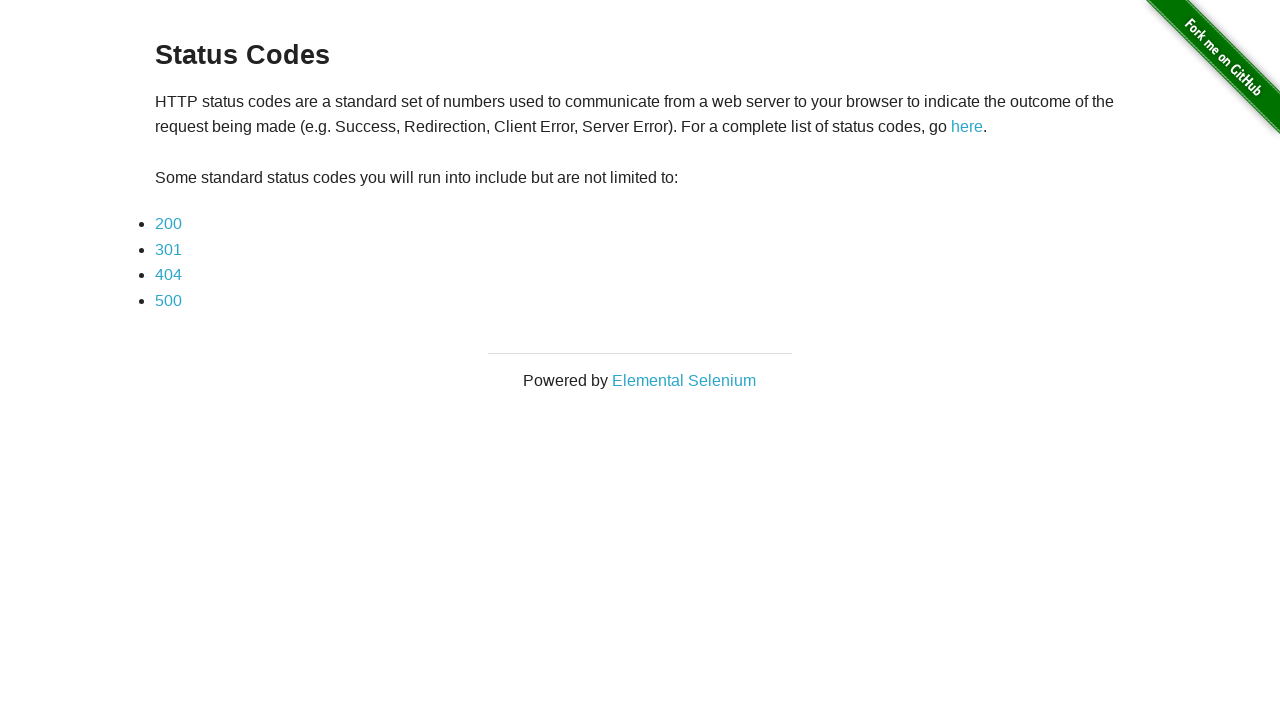

Waited for 404 link to be available on status codes page
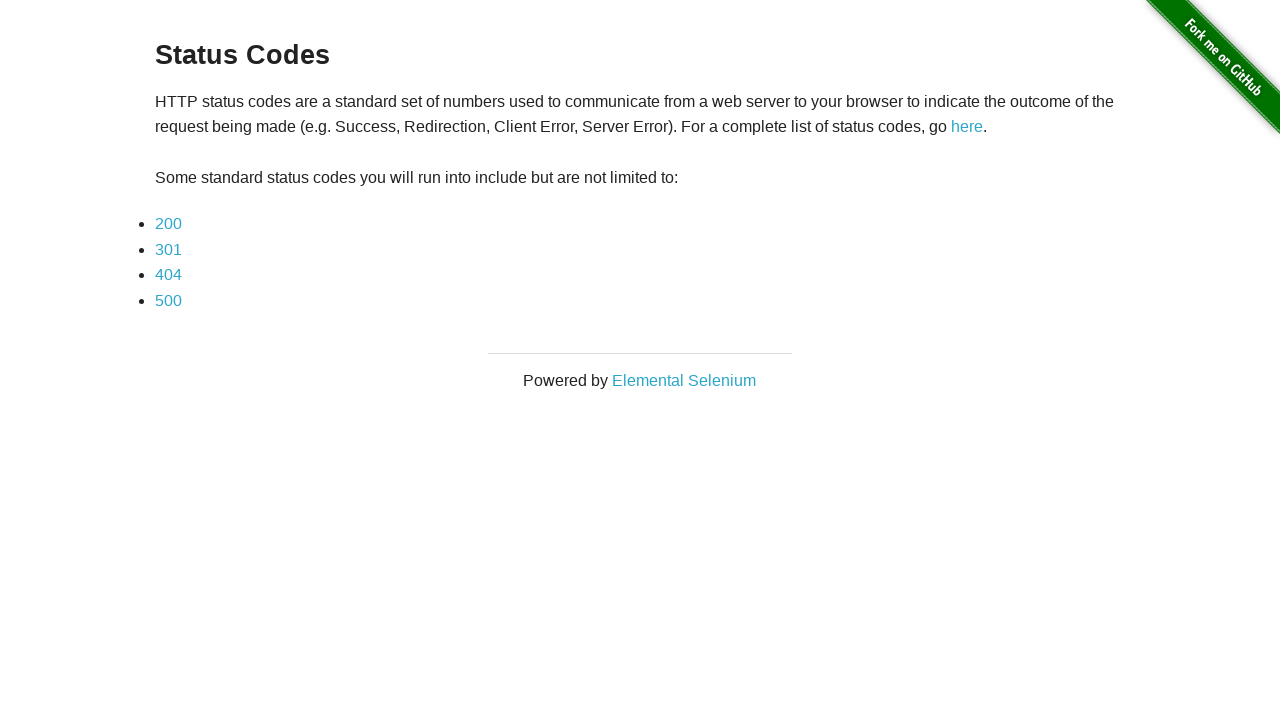

Clicked 404 status code link at (168, 275) on text=404
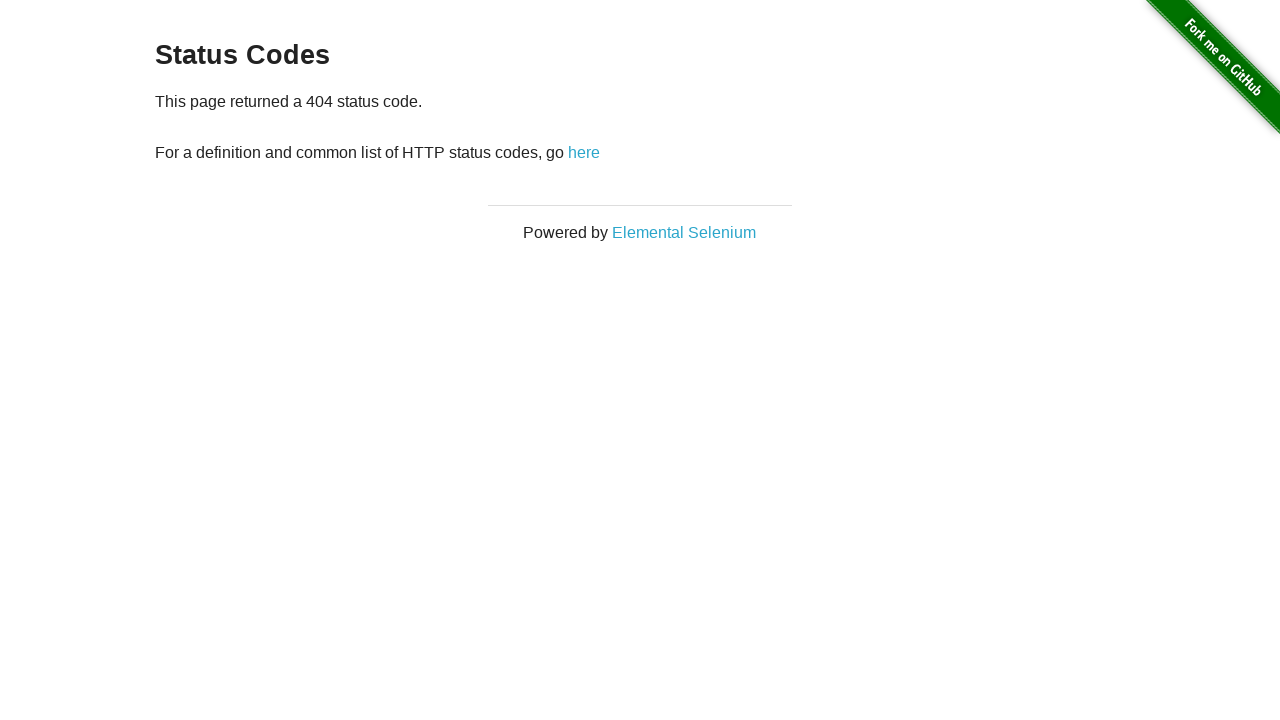

Navigation to 404 page completed and page fully loaded
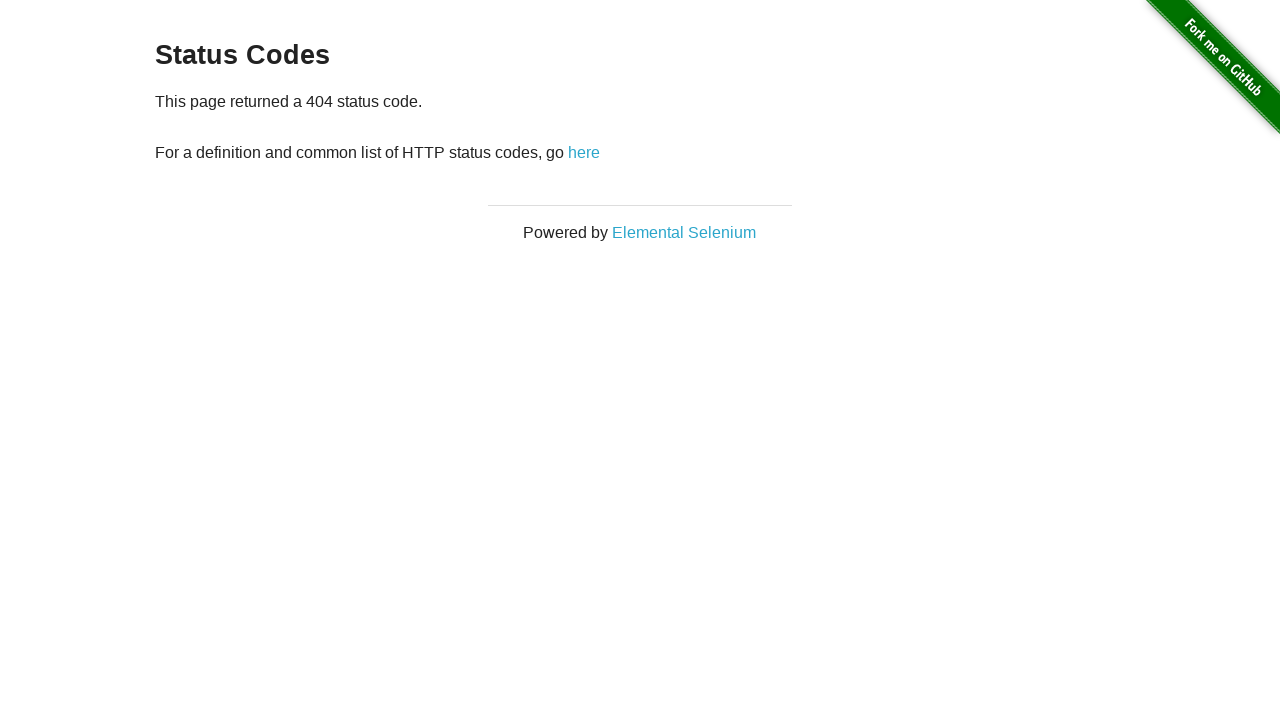

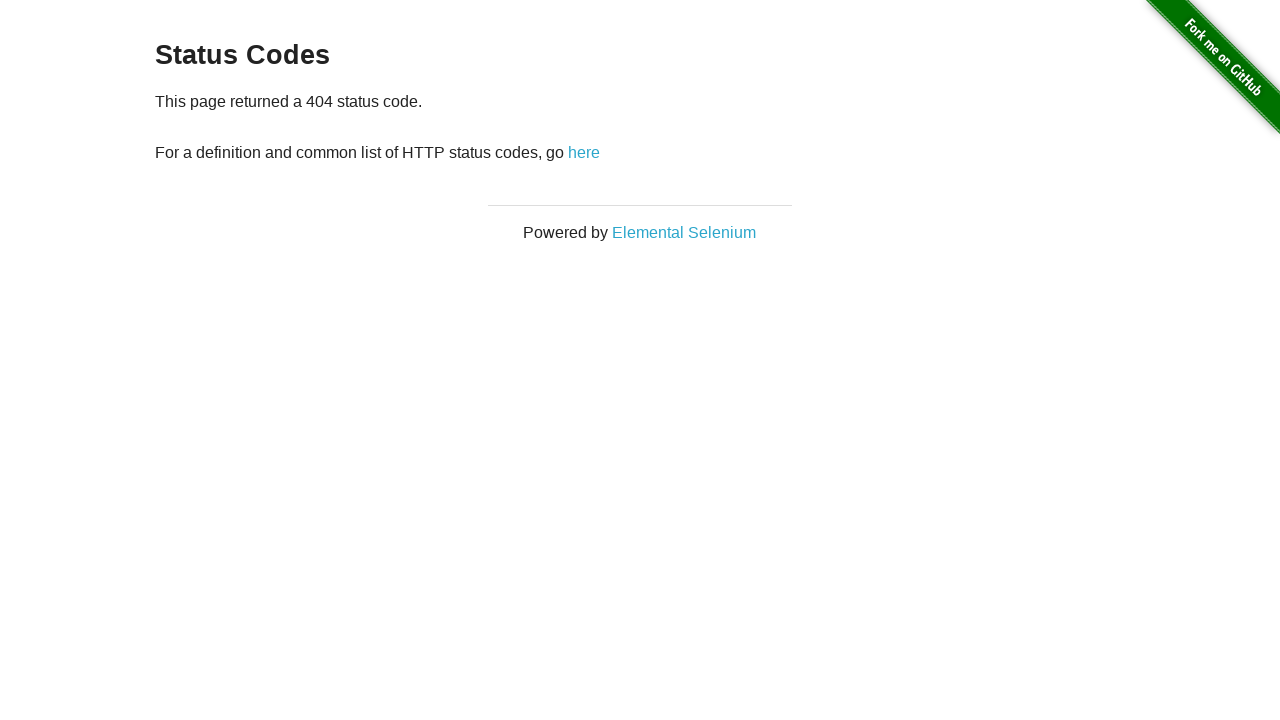